Tests selection state of radio buttons and checkboxes by clicking elements and verifying their selected/checked states.

Starting URL: https://automationfc.github.io/basic-form/index.html

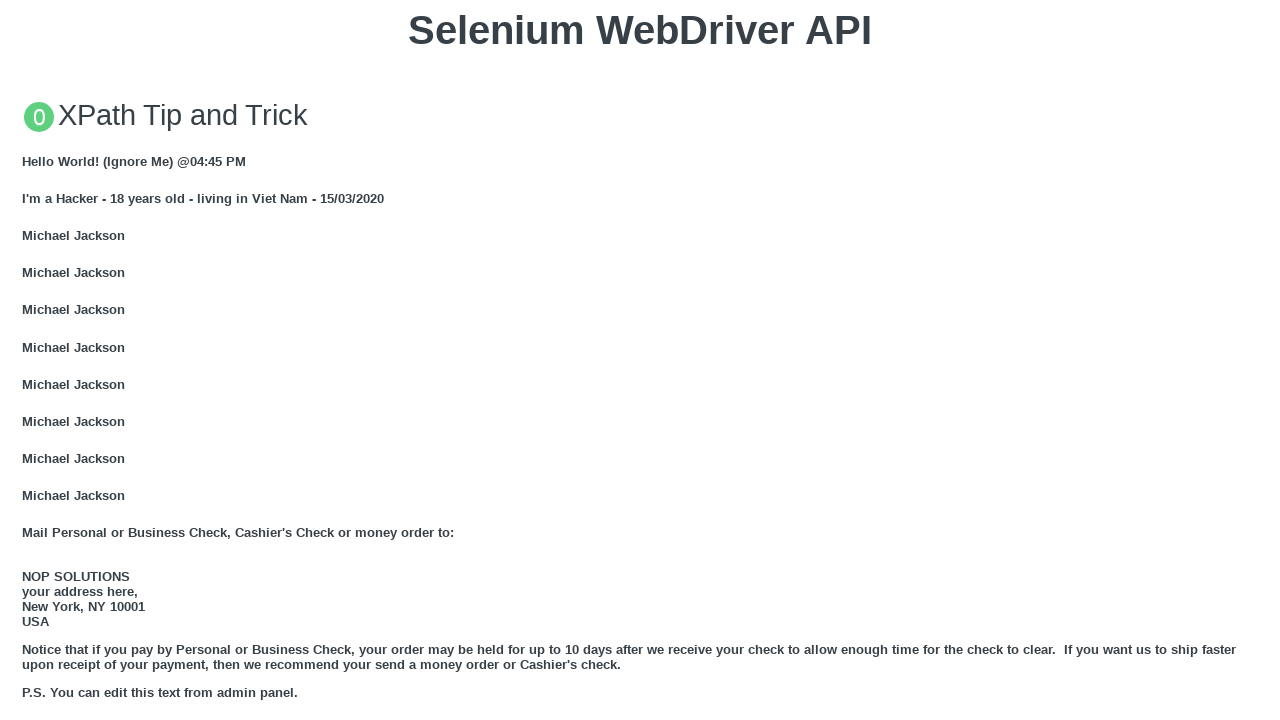

Clicked the under_18 radio button at (28, 360) on input#under_18
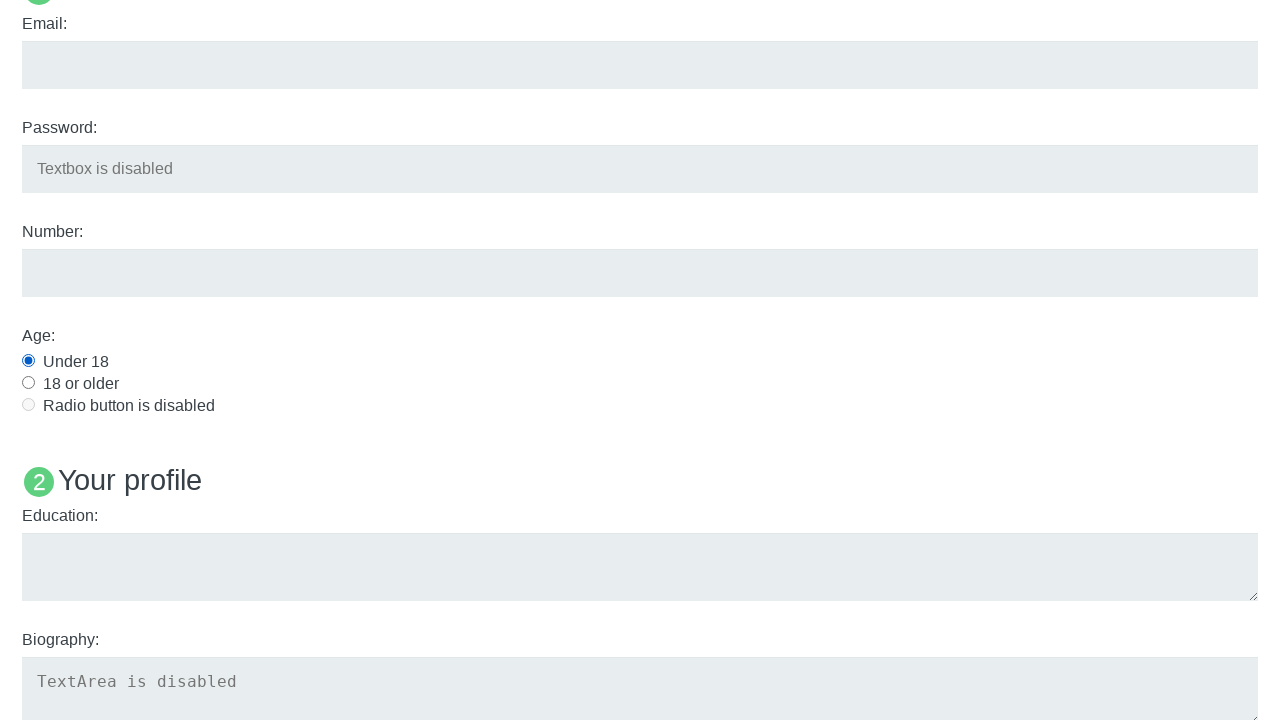

Clicked the Java checkbox label to select it at (60, 361) on label[for='java']
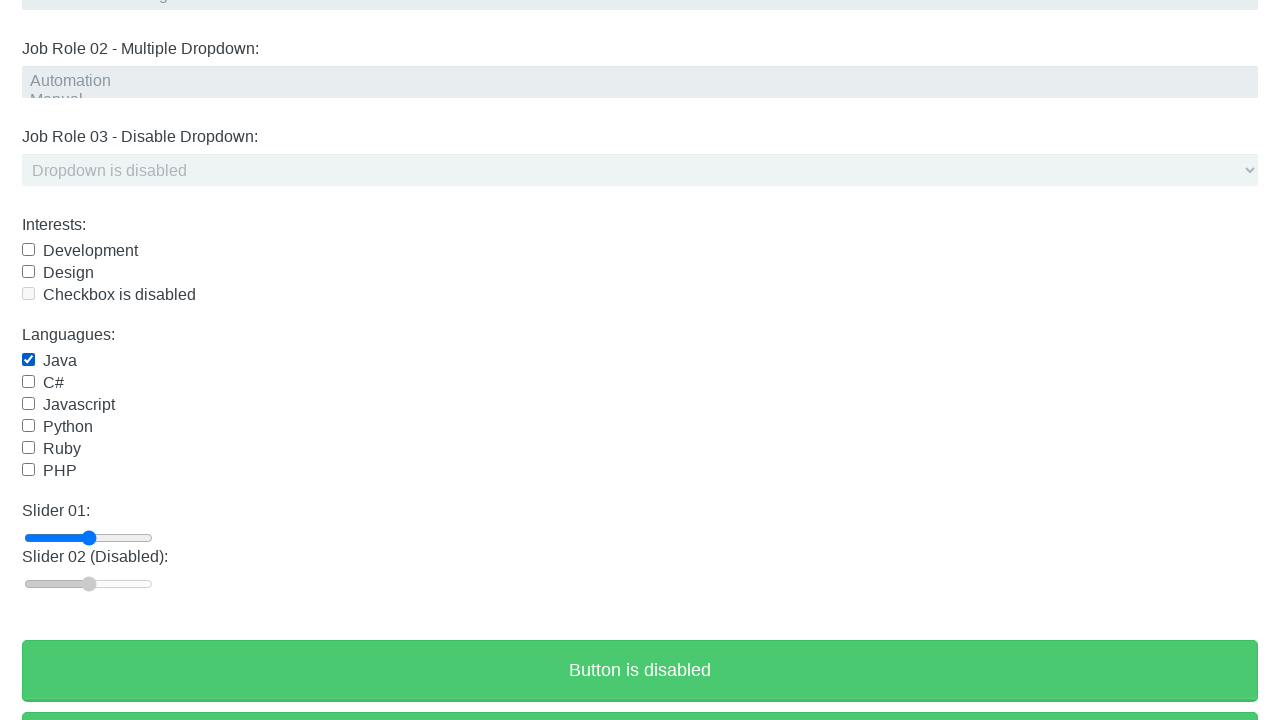

Verified that under_18 radio button is checked
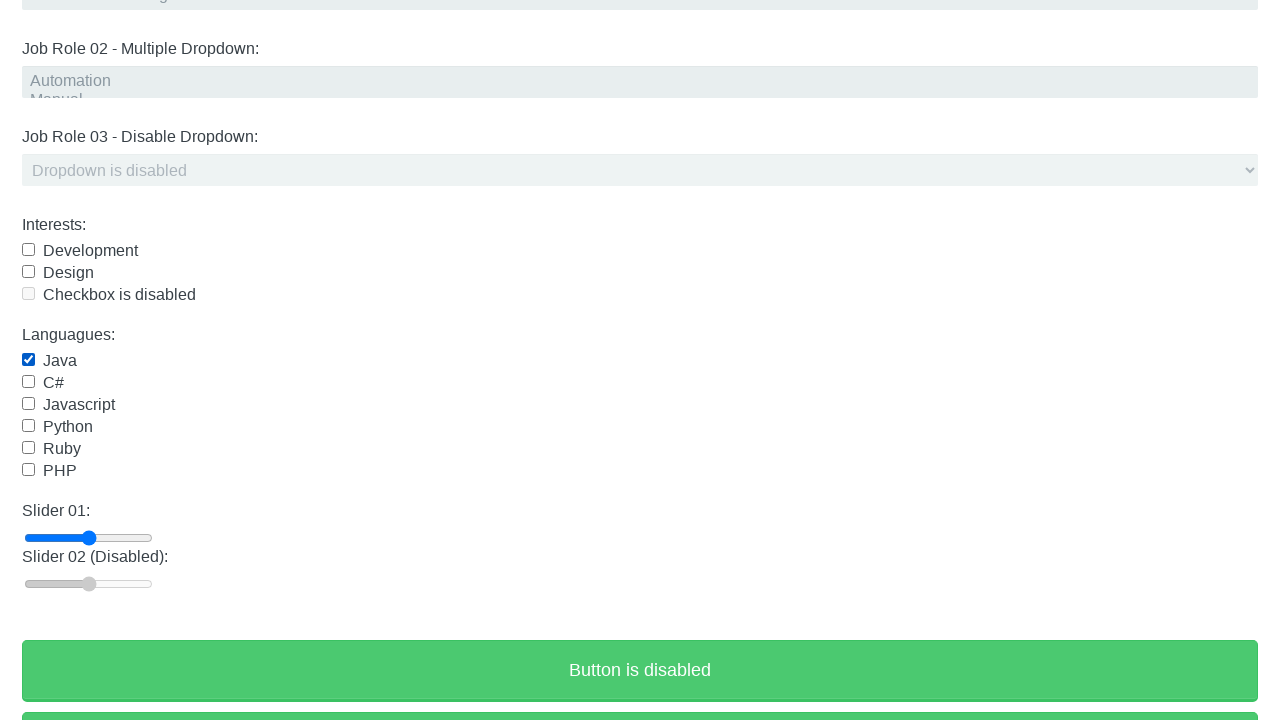

Clicked the Java checkbox label again to deselect it at (60, 361) on label[for='java']
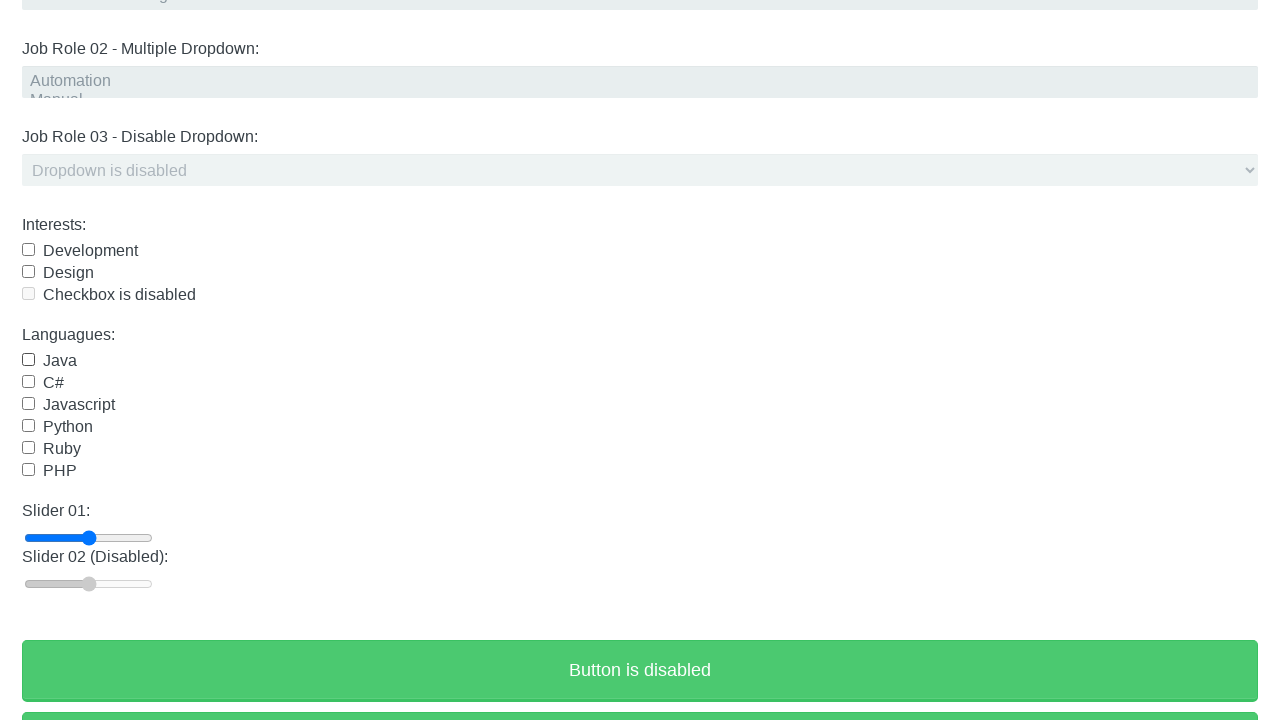

Verified that Java checkbox is now unchecked
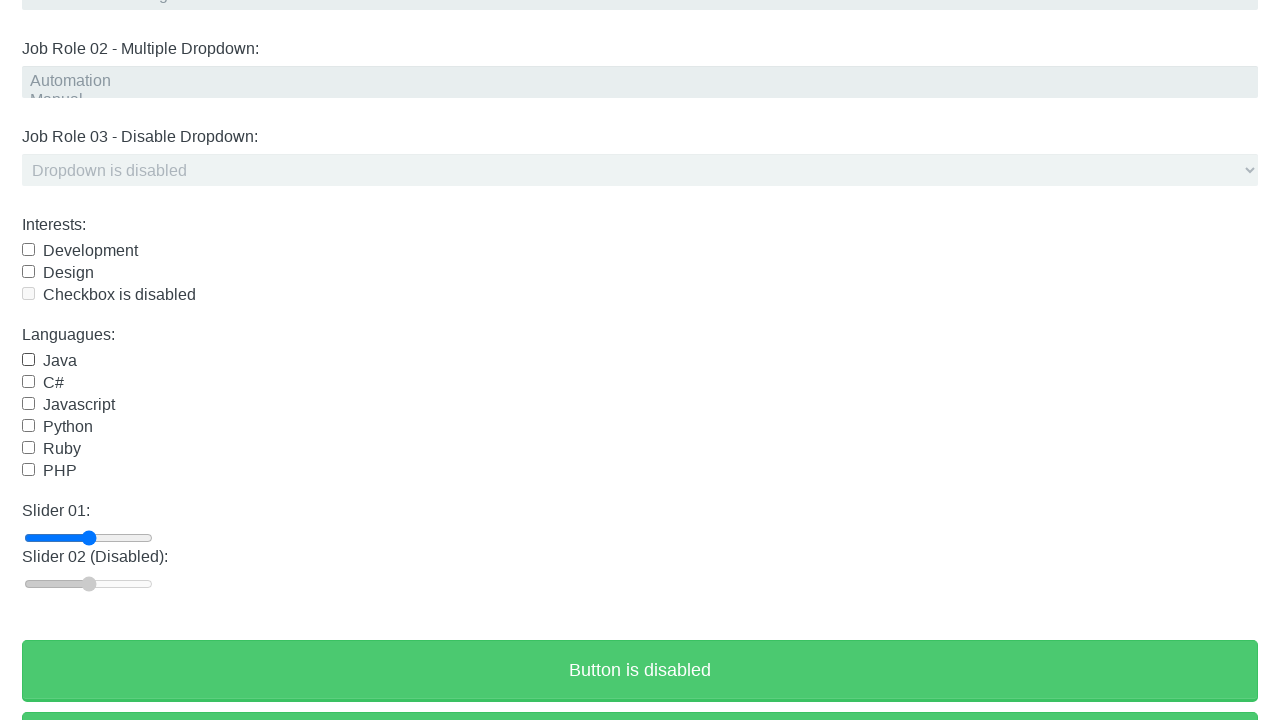

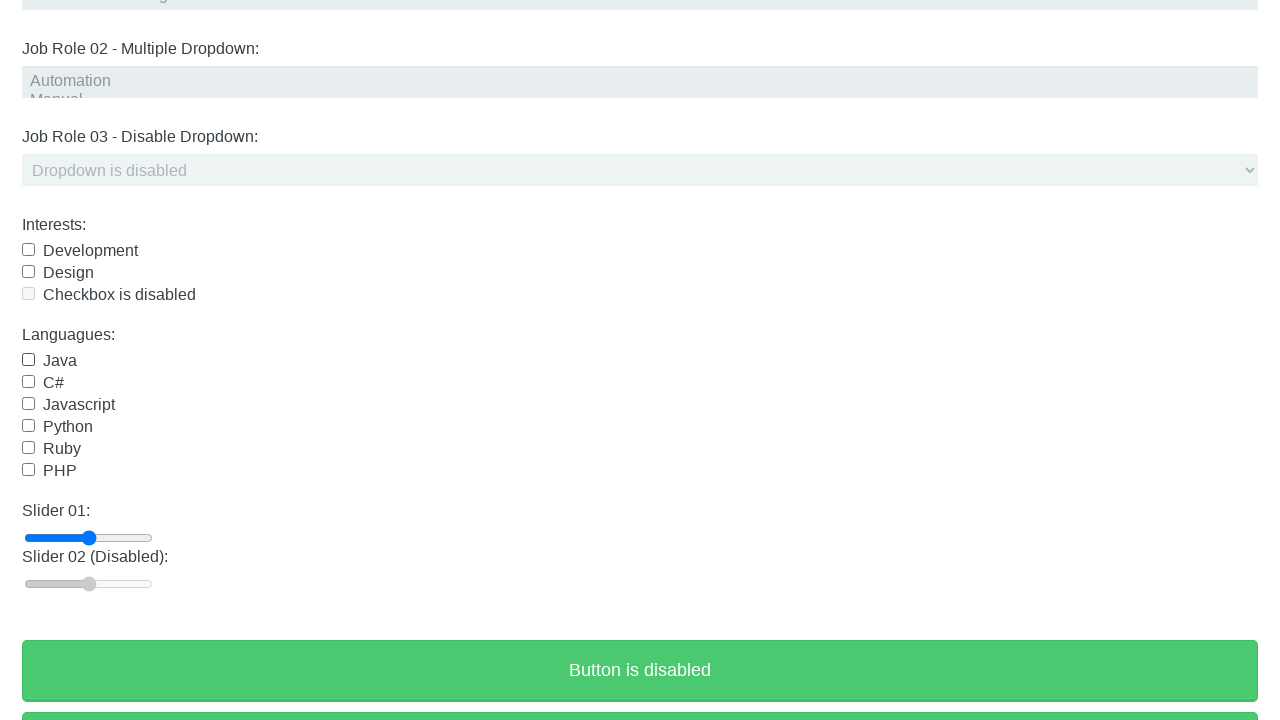